Tests the subscription functionality on the homepage by scrolling to the subscription section, entering an email, and verifying the success message.

Starting URL: https://automationexercise.com/

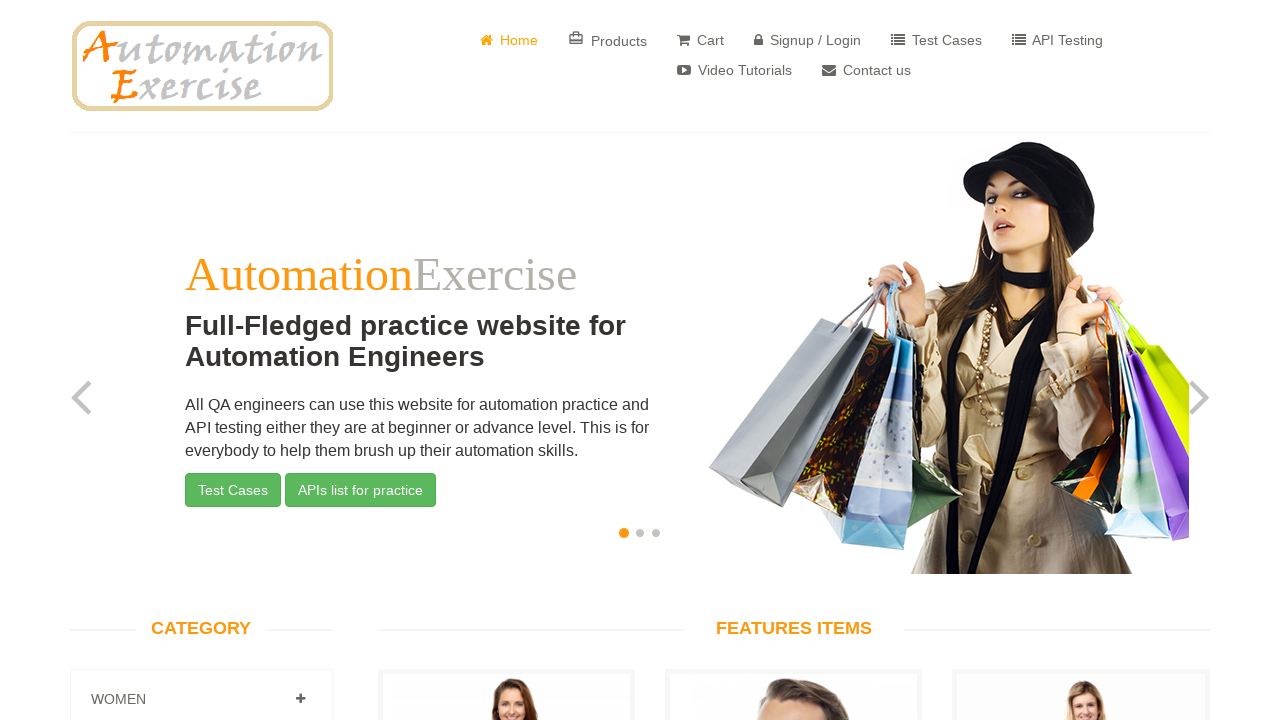

Scrolled to the bottom of the page to reveal subscription section
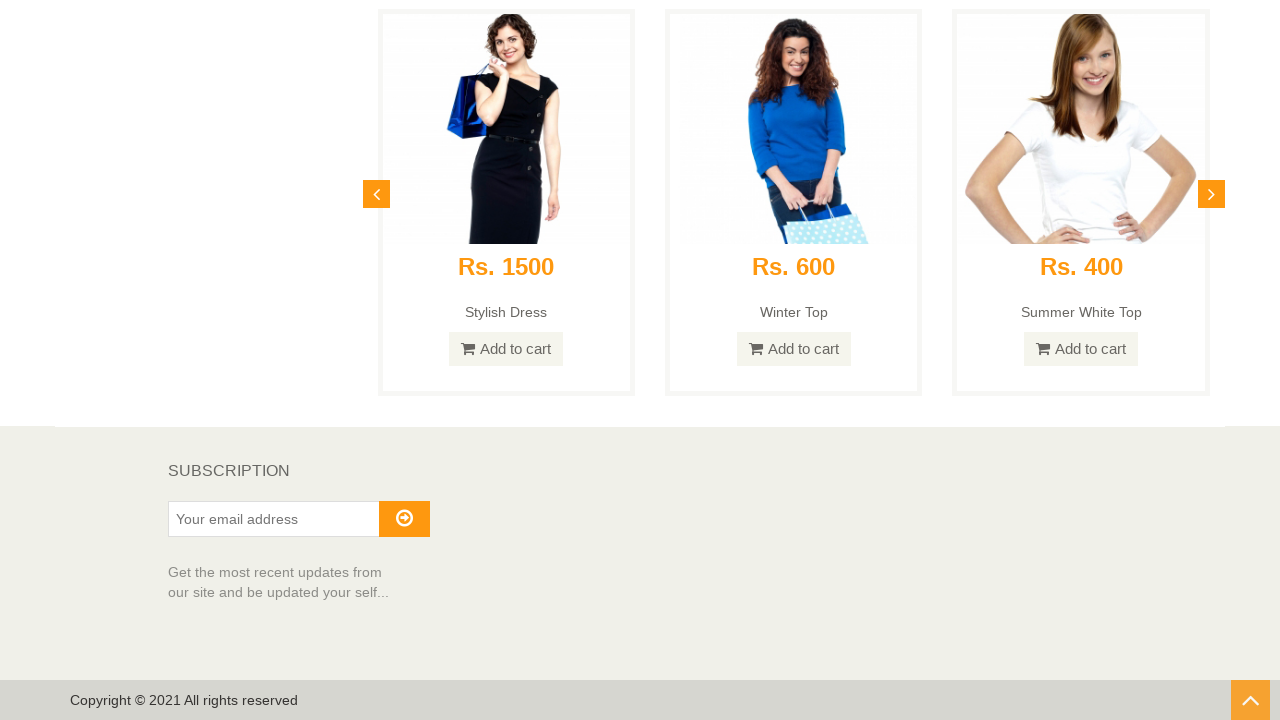

Subscription heading is now visible
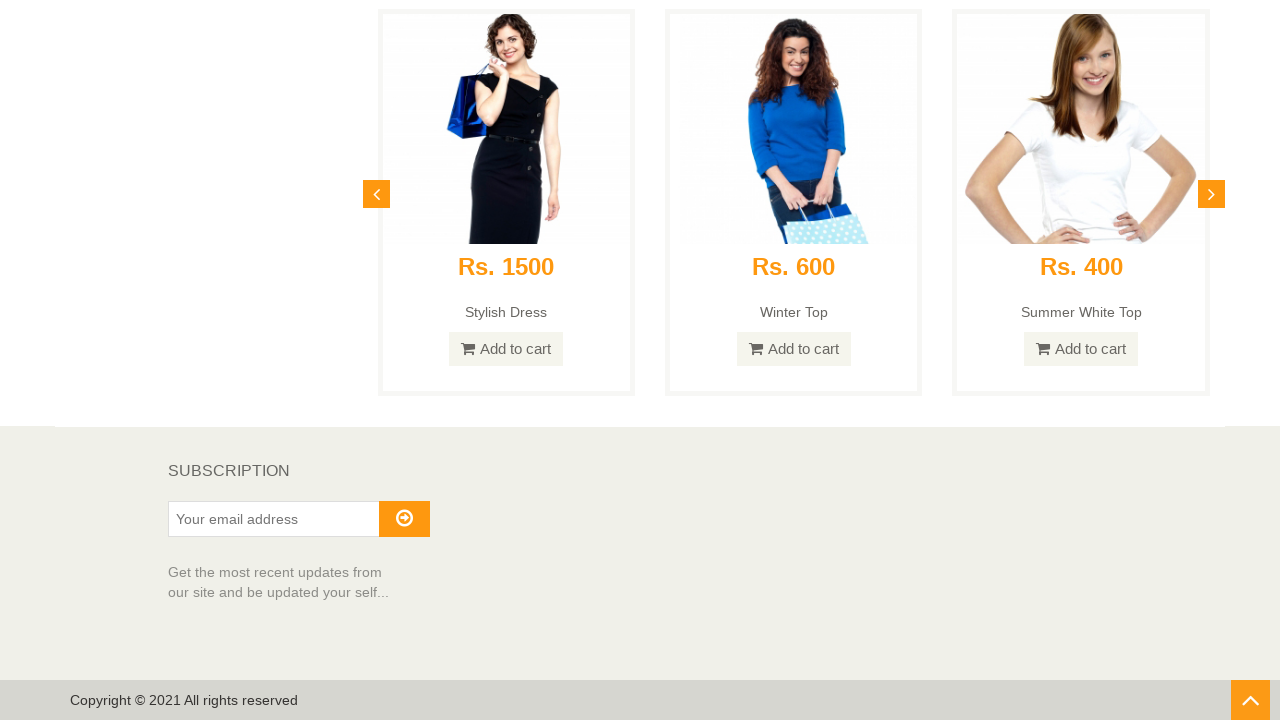

Entered email 'randomuser847@example.com' into subscription field on #susbscribe_email
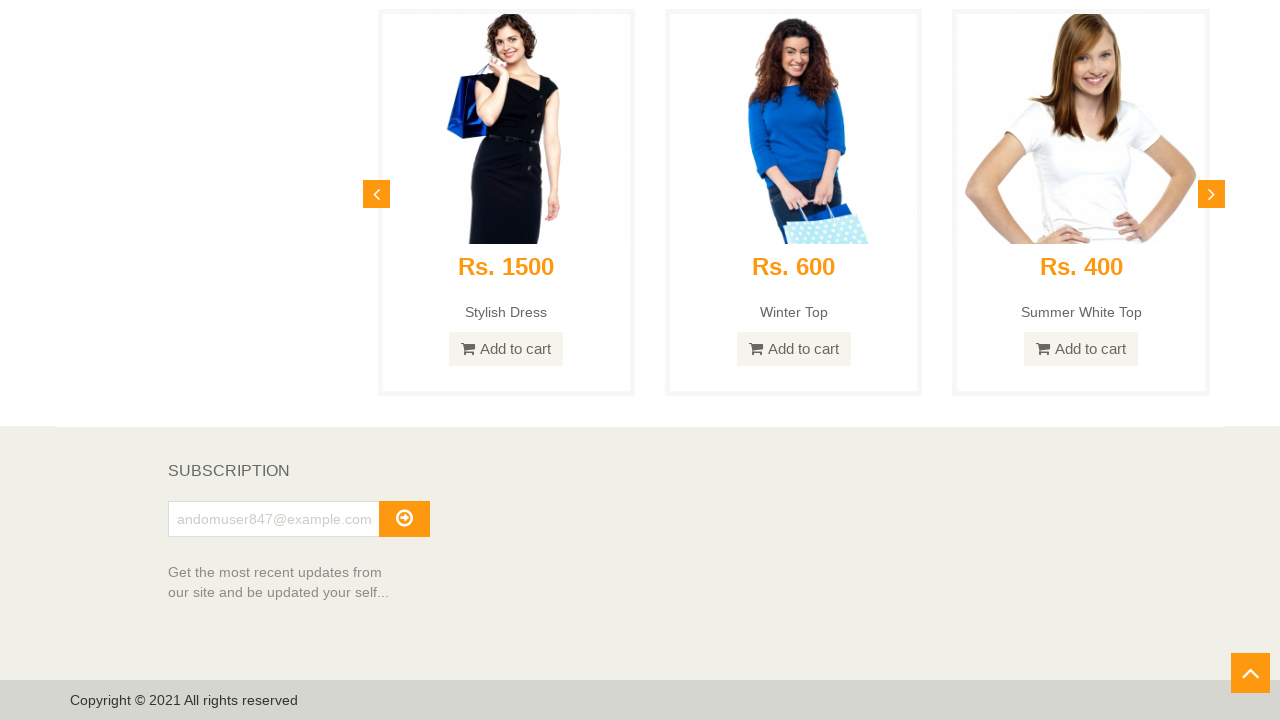

Clicked the subscribe button at (404, 519) on #subscribe
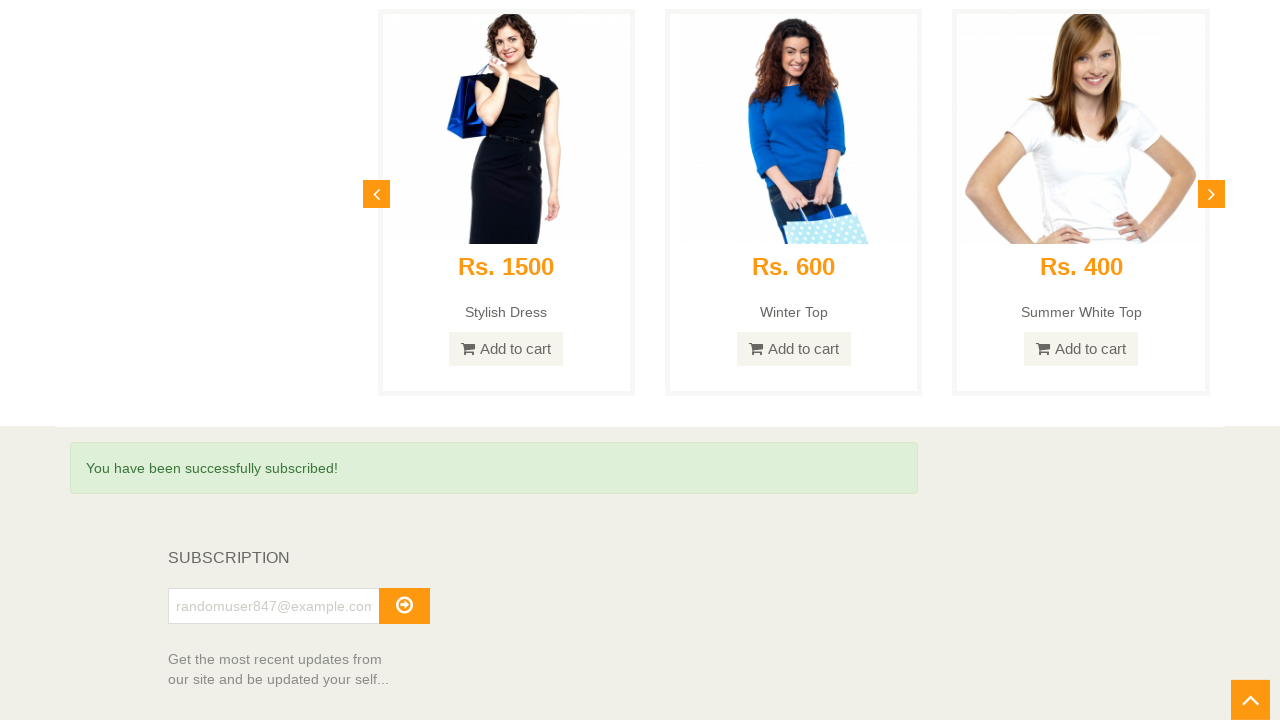

Success message 'You have been successfully subscribed!' appeared
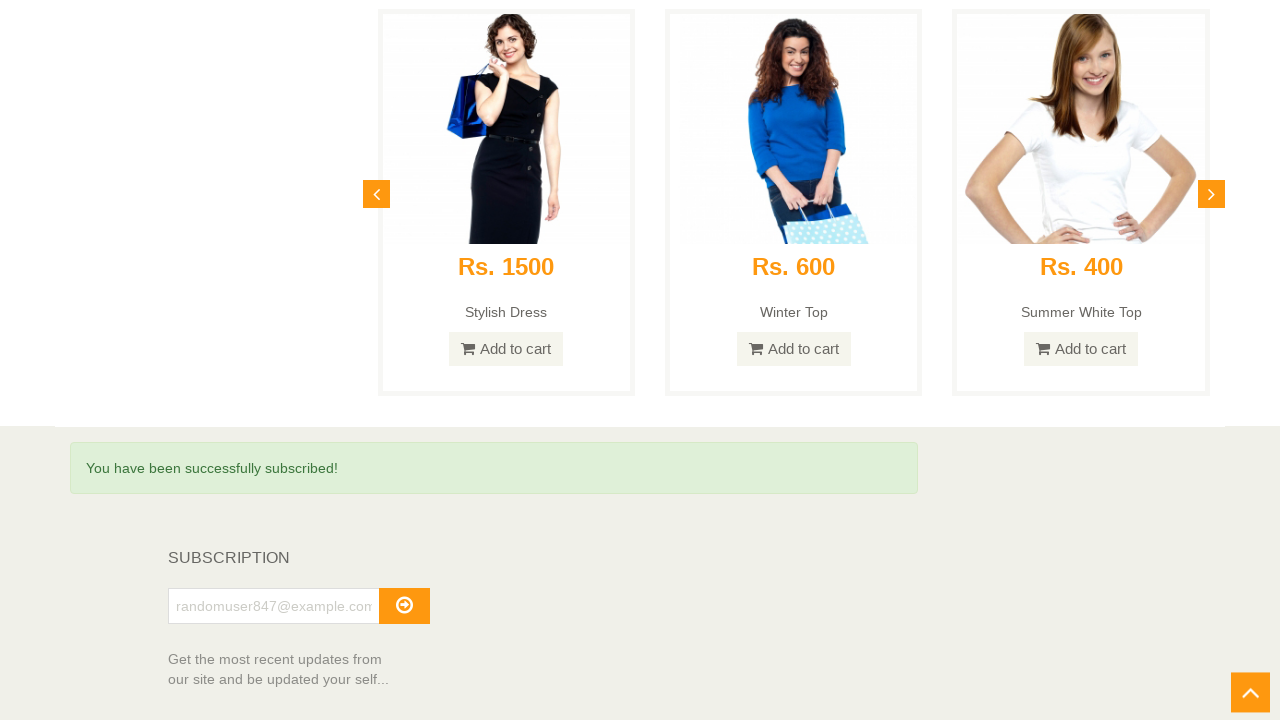

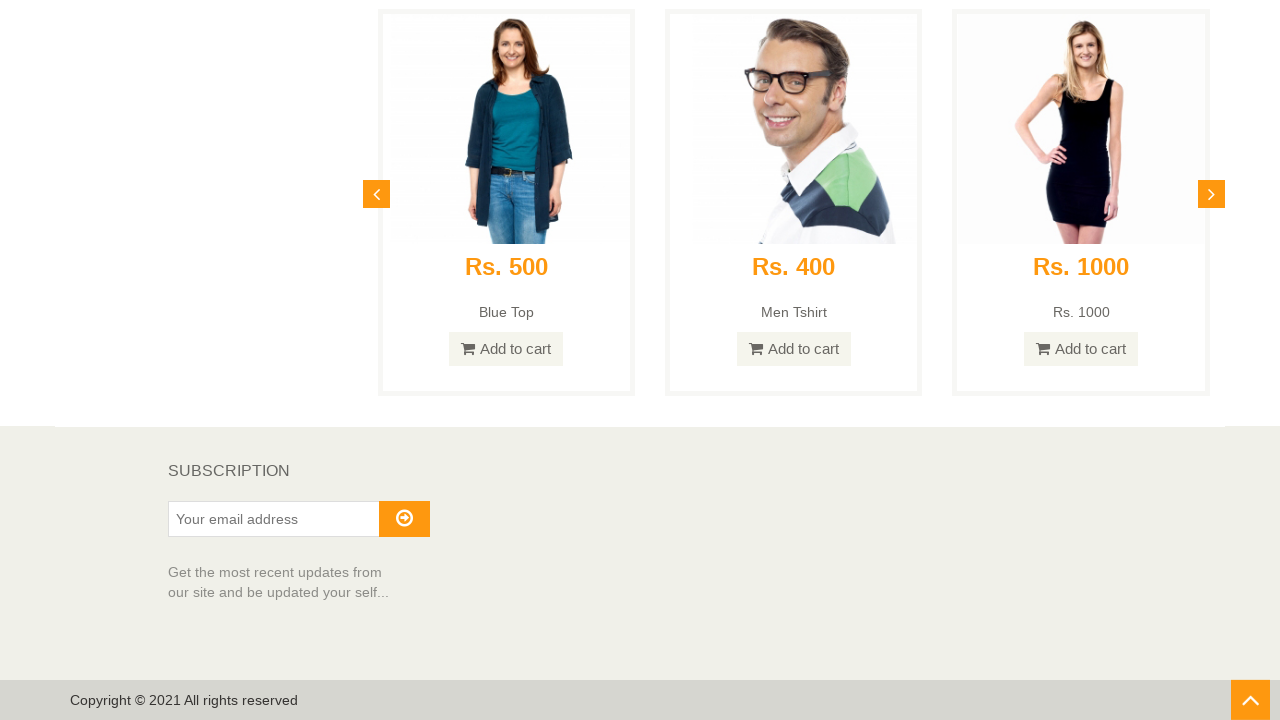